Solves a mathematical challenge by extracting a value from an element attribute, calculating the result, and submitting a form with checkbox and radio button selections

Starting URL: http://suninjuly.github.io/get_attribute.html

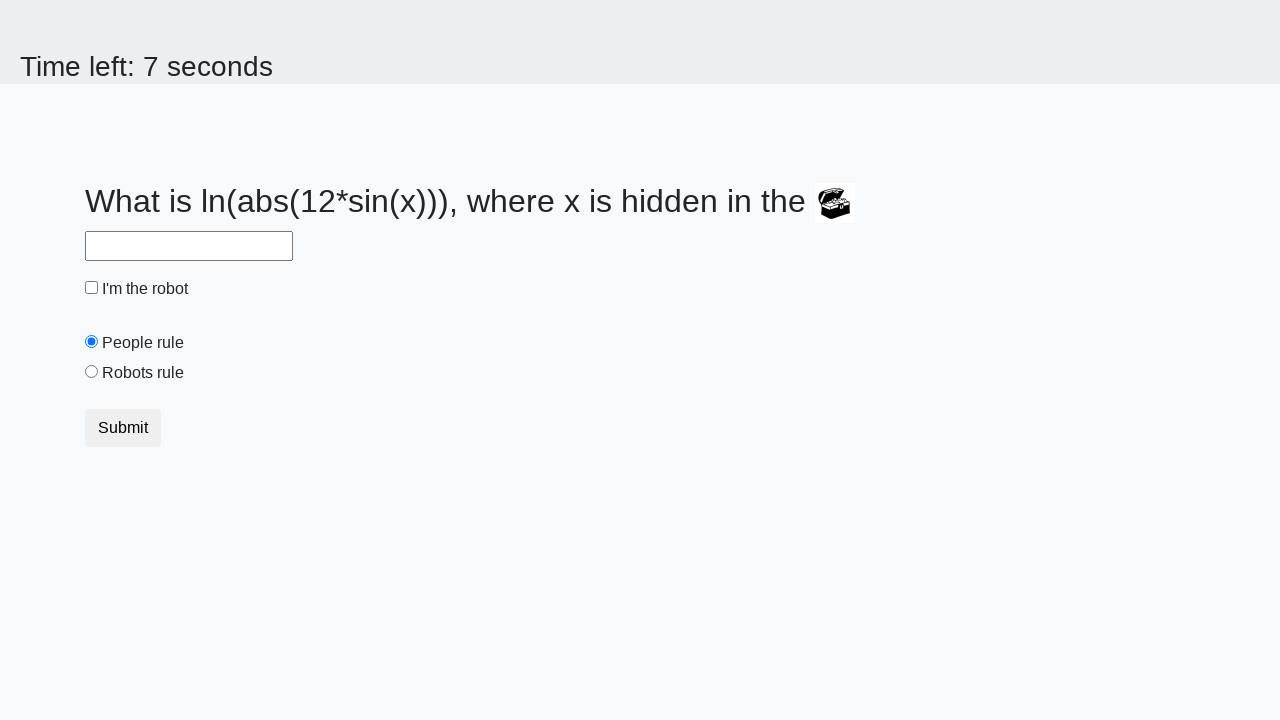

Located treasure element with valuex attribute
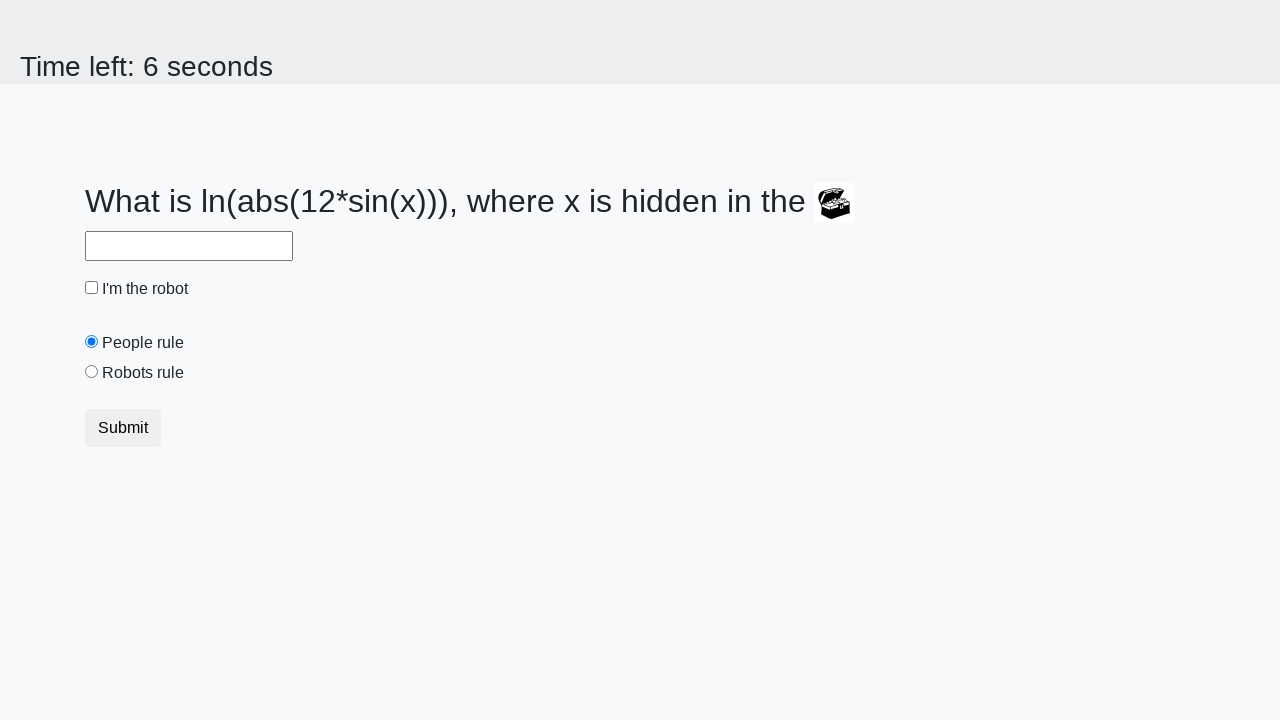

Extracted valuex attribute value: 705
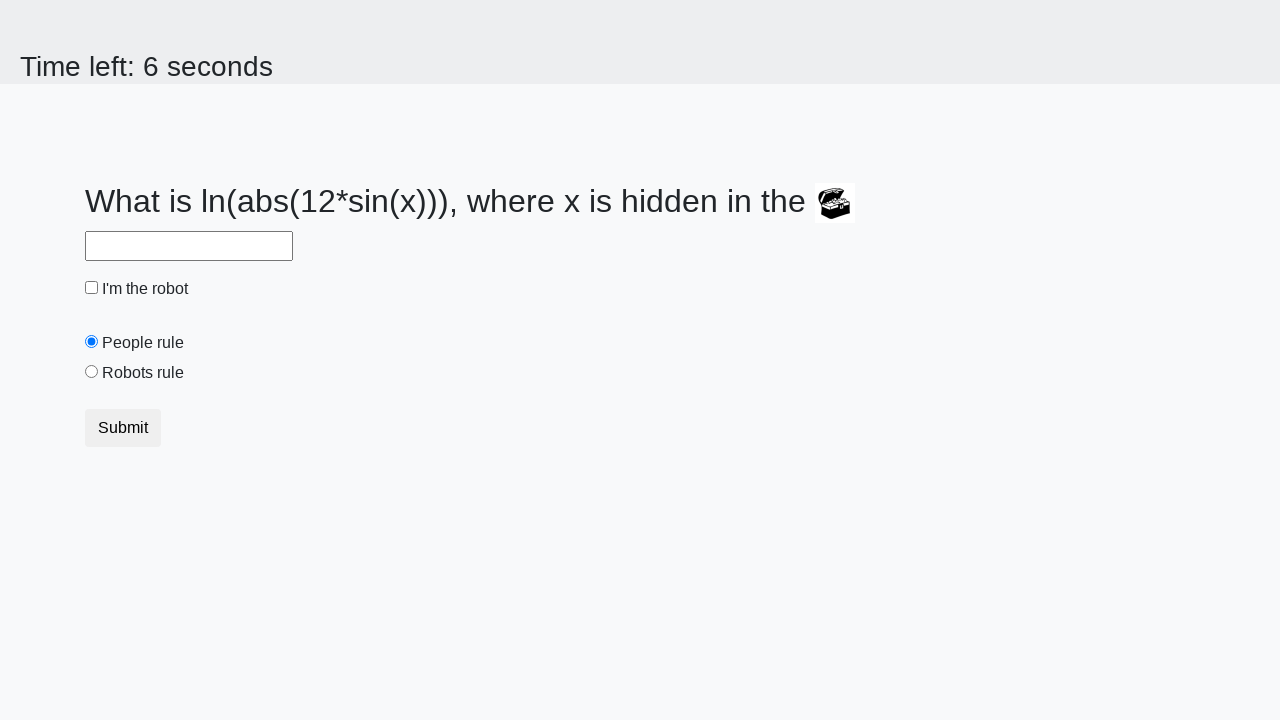

Calculated answer using formula: 2.4429813119611556
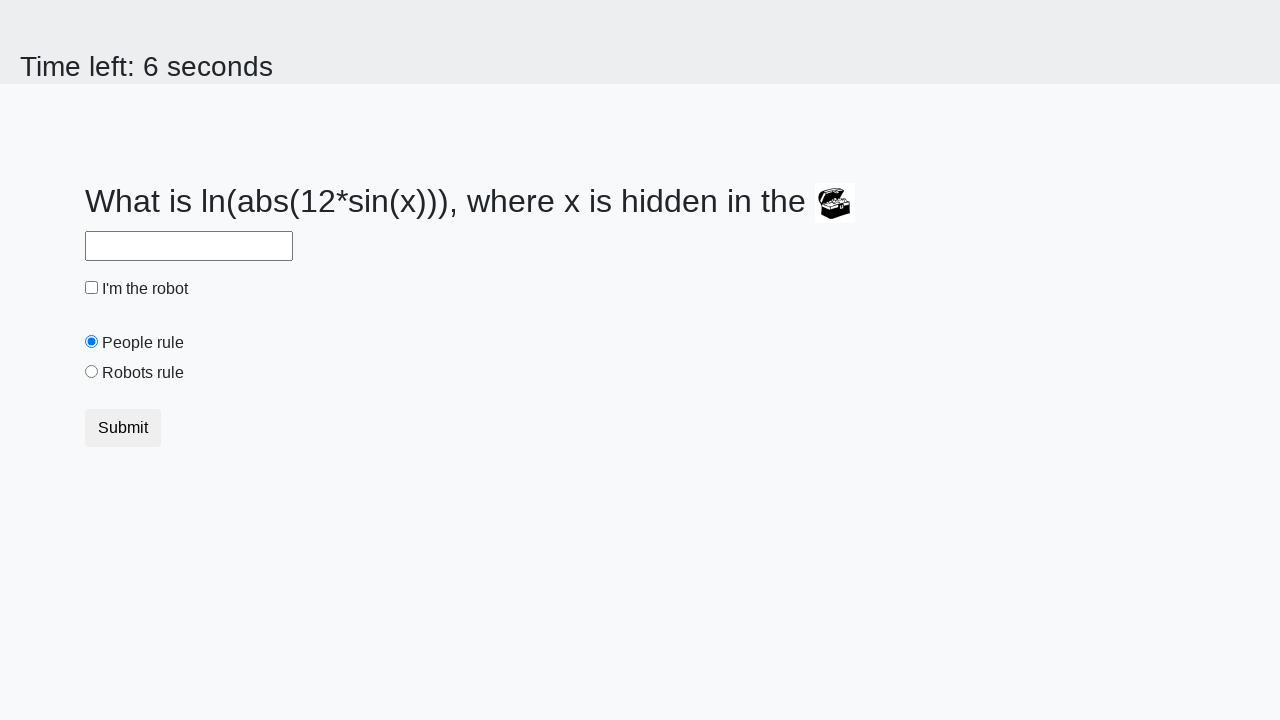

Filled answer field with calculated value on #answer
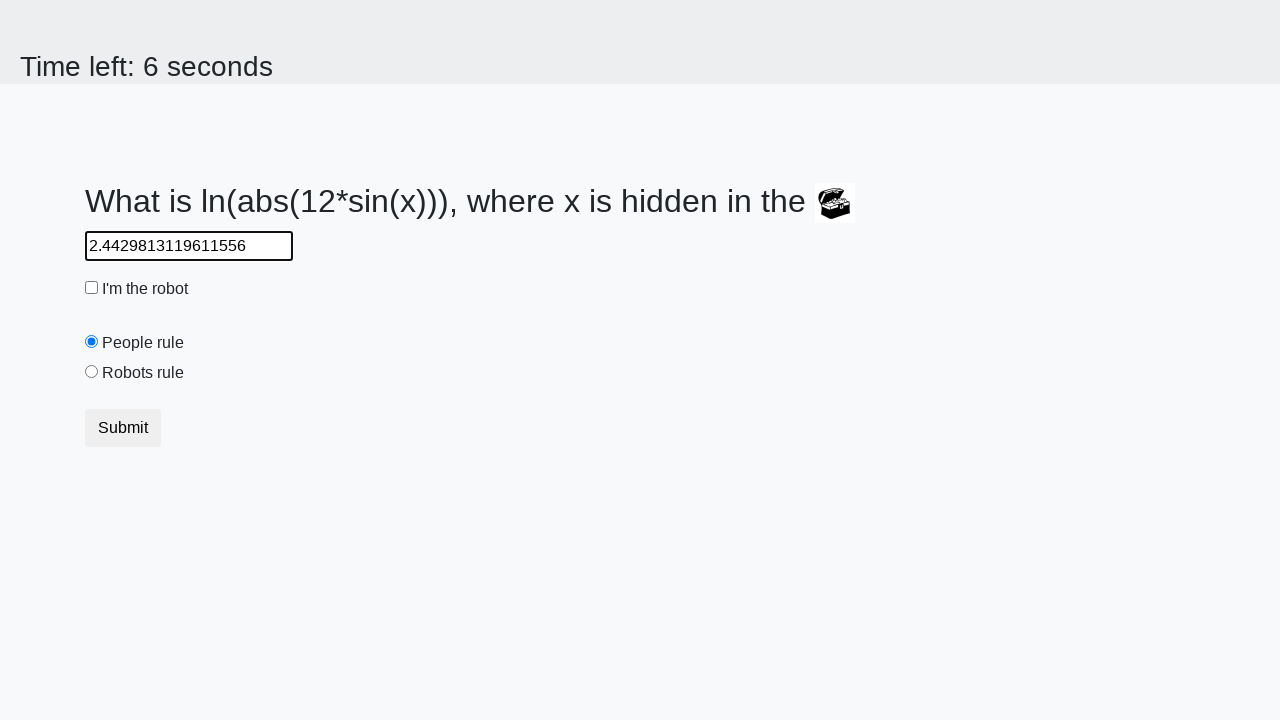

Checked robot checkbox at (92, 288) on #robotCheckbox
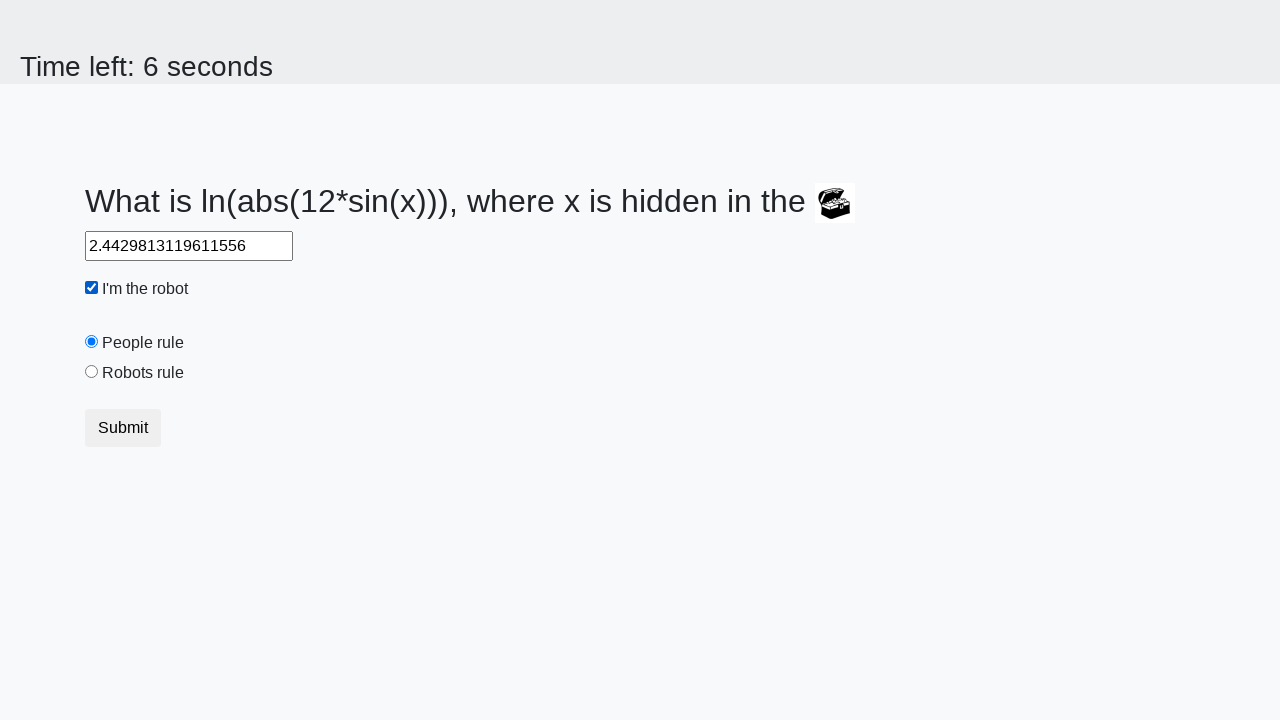

Selected robots rule radio button at (92, 372) on #robotsRule
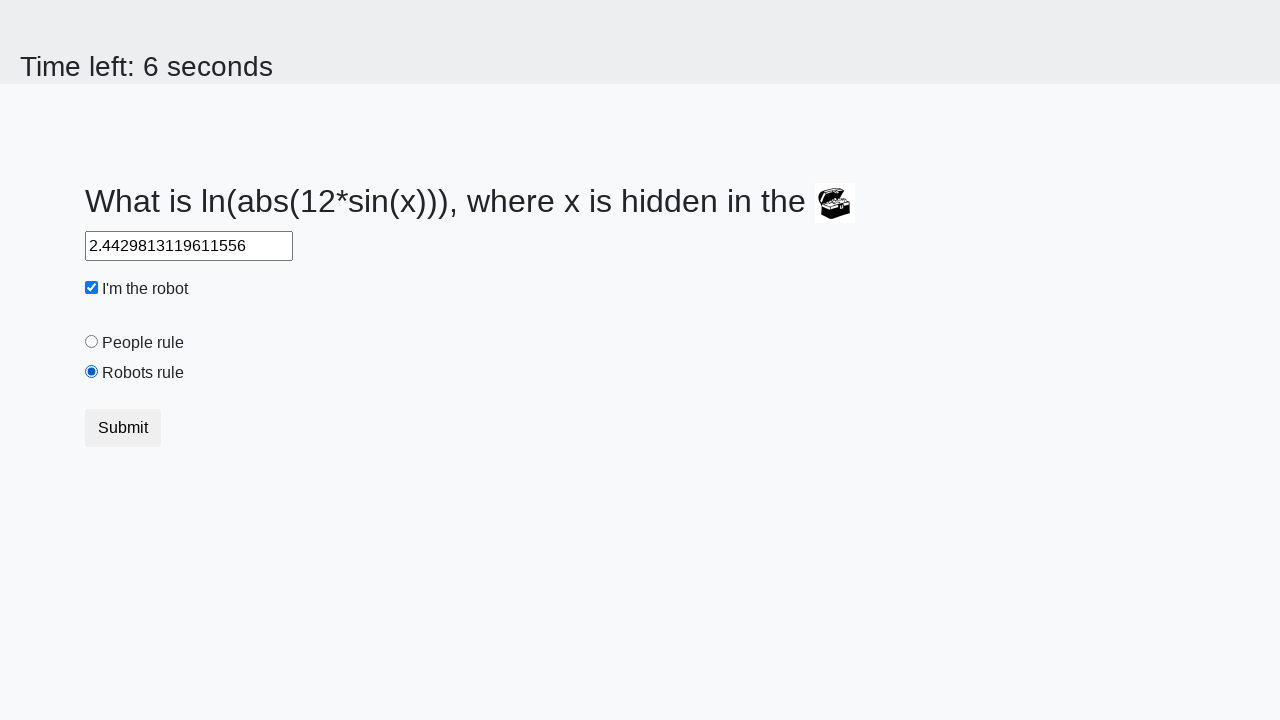

Clicked submit button to submit form at (123, 428) on button.btn
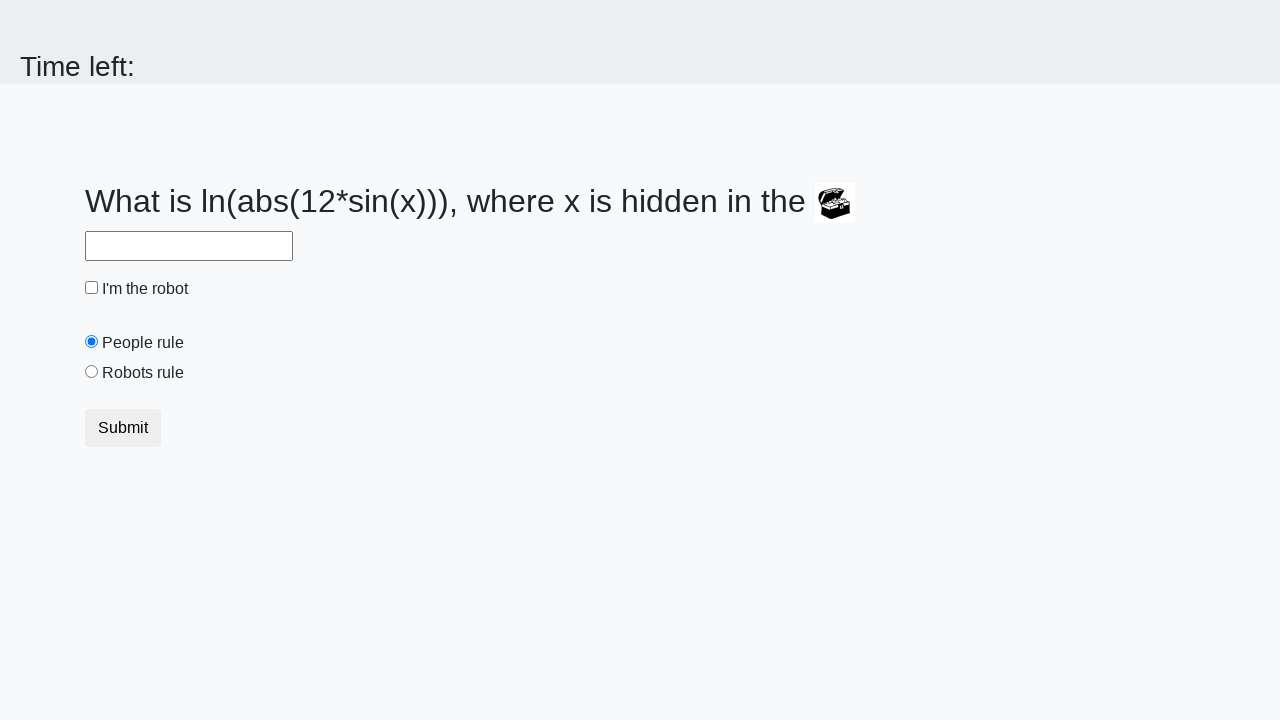

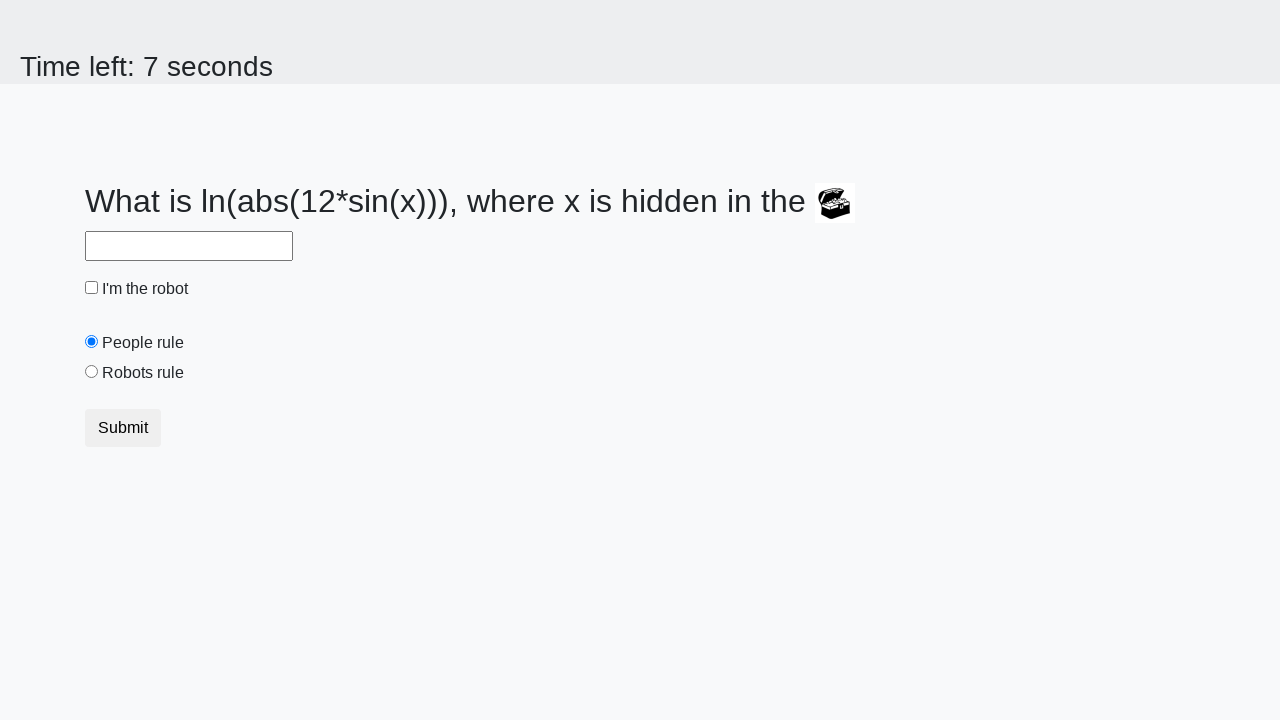